Tests a demo page by filling an input field with text and clicking a button

Starting URL: https://seleniumbase.io/demo_page

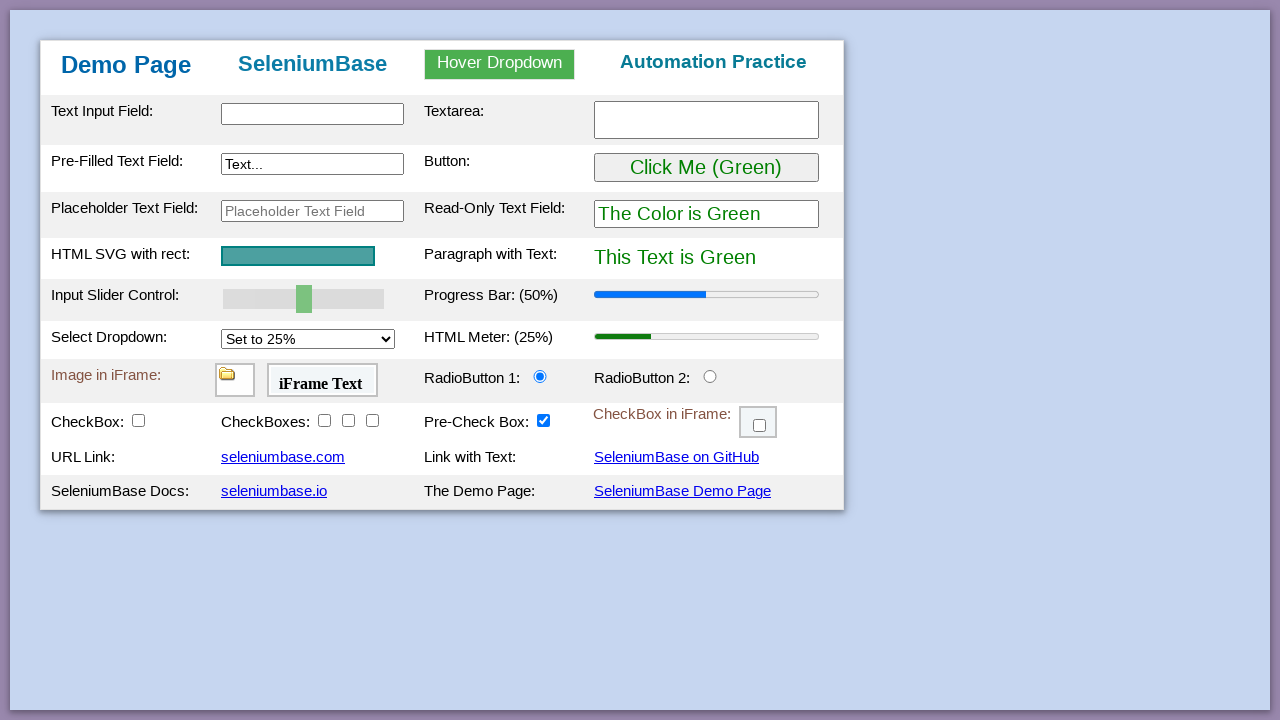

Filled input field with 'Text' on input
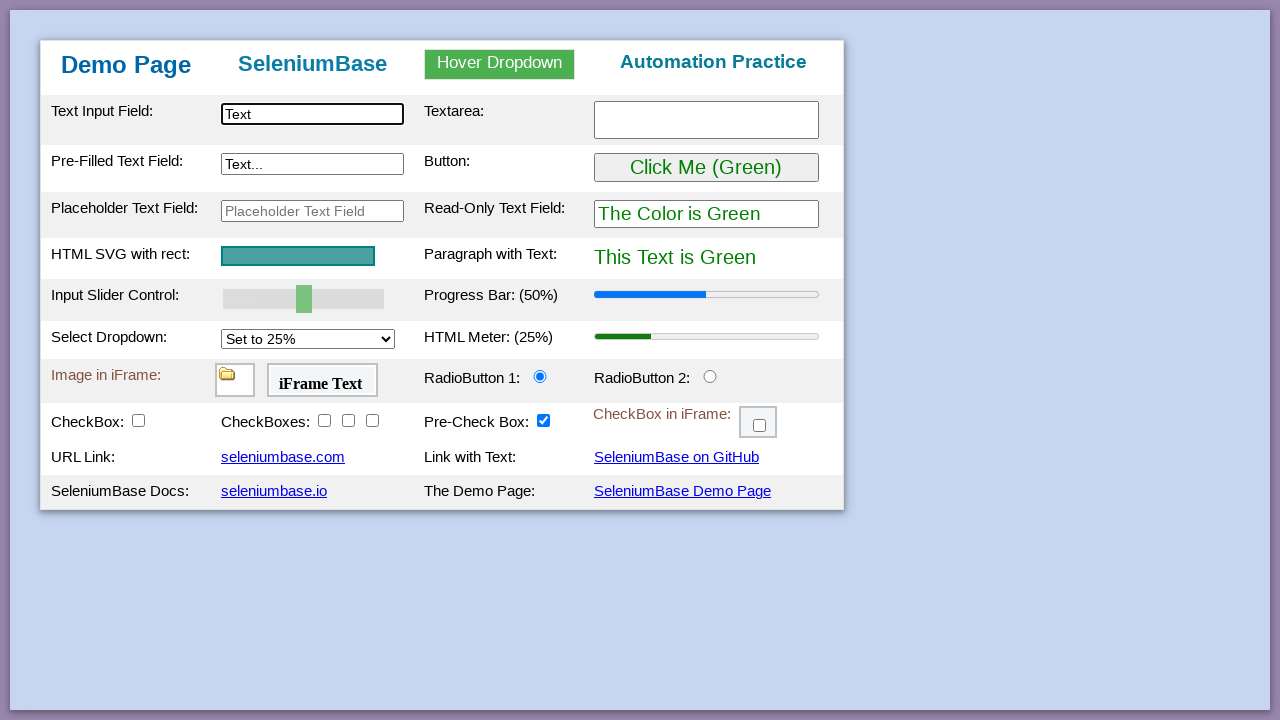

Clicked the button at (706, 168) on button
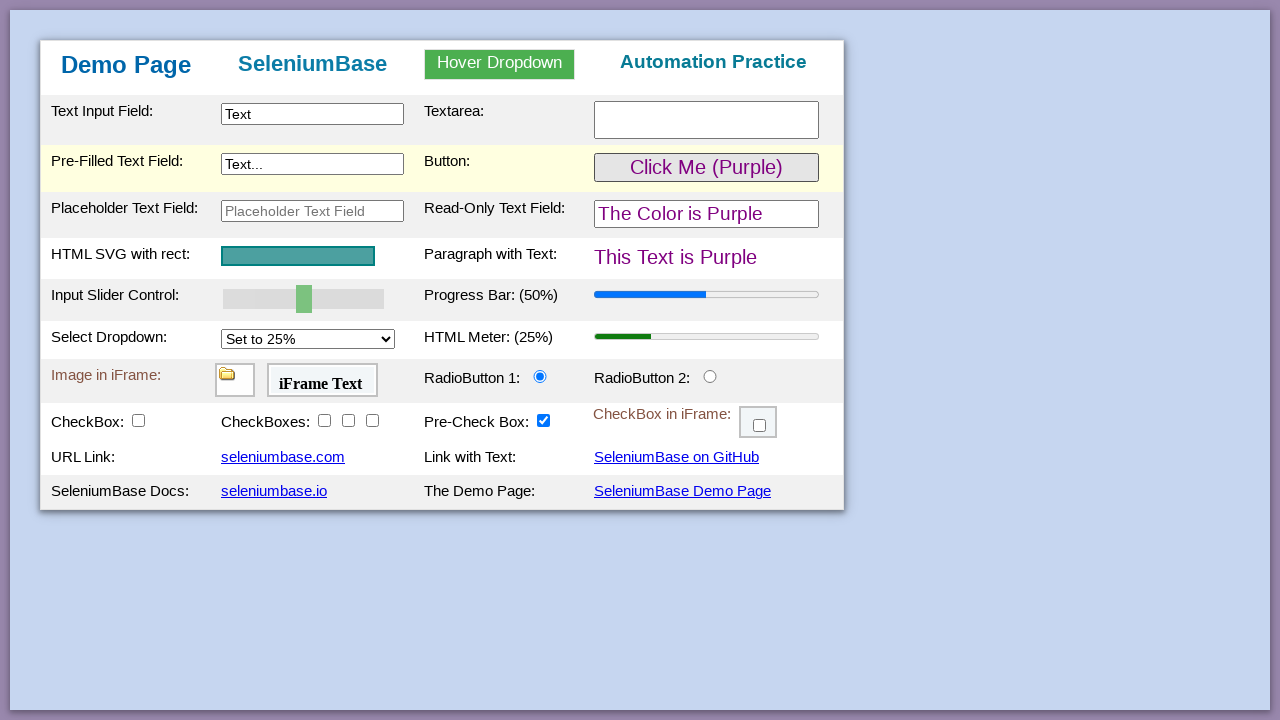

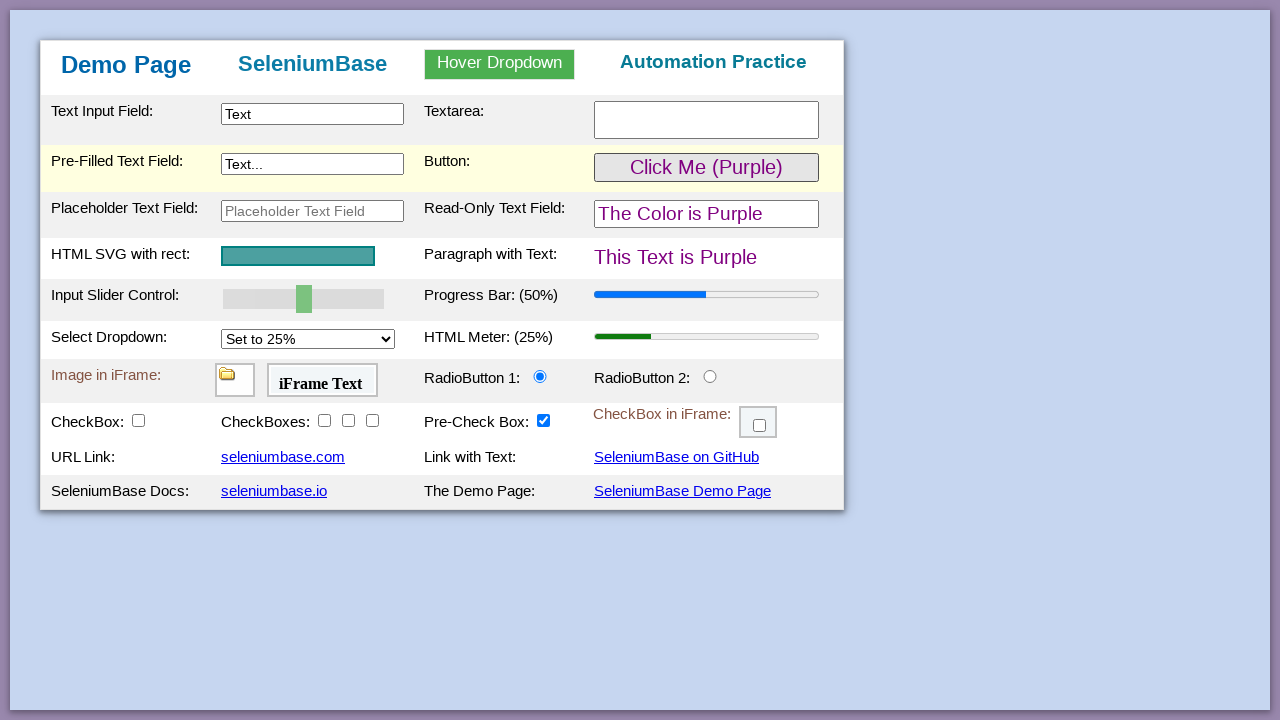